Searches for a property address on the Orange County Property Appraiser website and navigates to the Property Features tab to view property details.

Starting URL: https://ocpaweb.ocpafl.org/parcelsearch

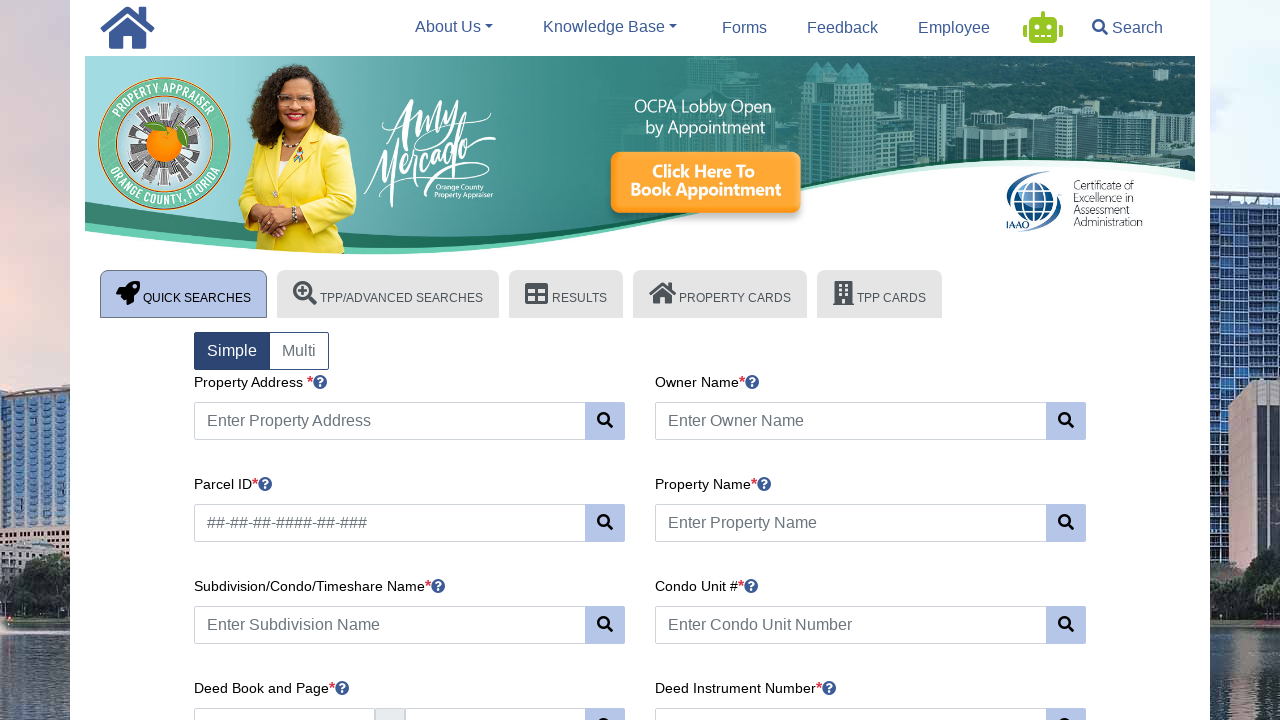

Filled property address search field with '1796 hiawassee rd' on #PropertyAddress
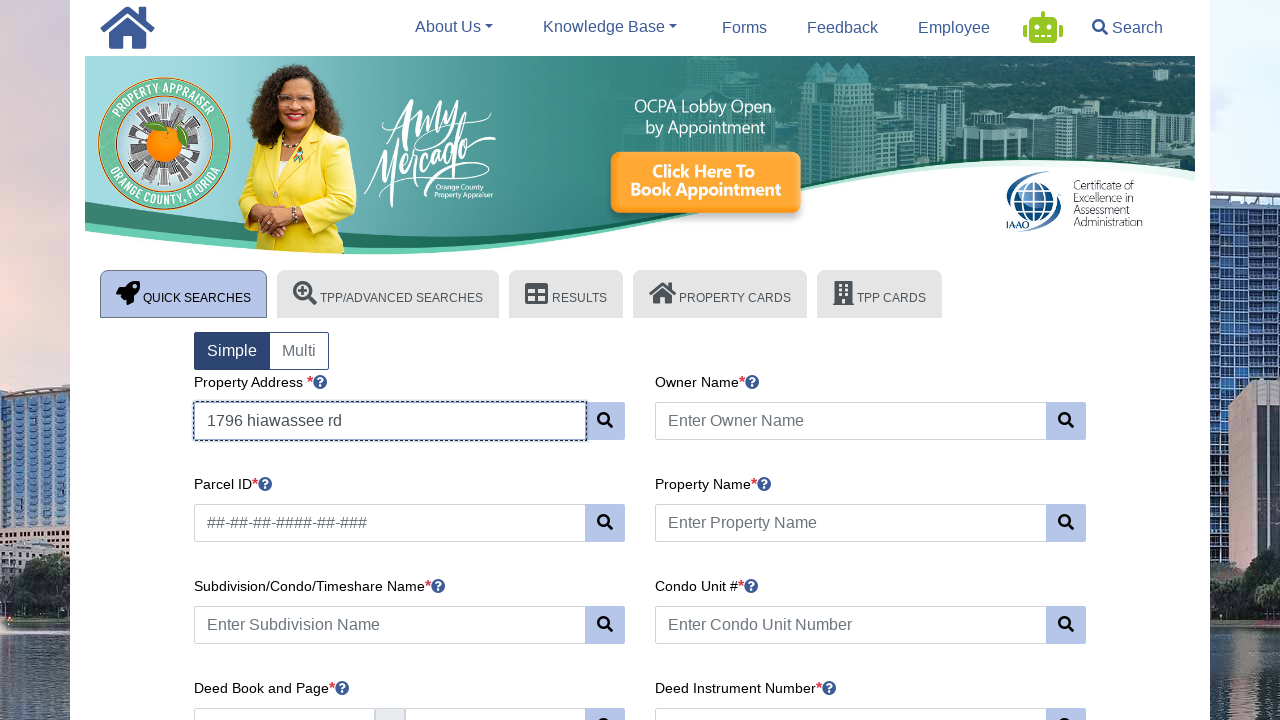

Pressed Enter to submit property address search on #PropertyAddress
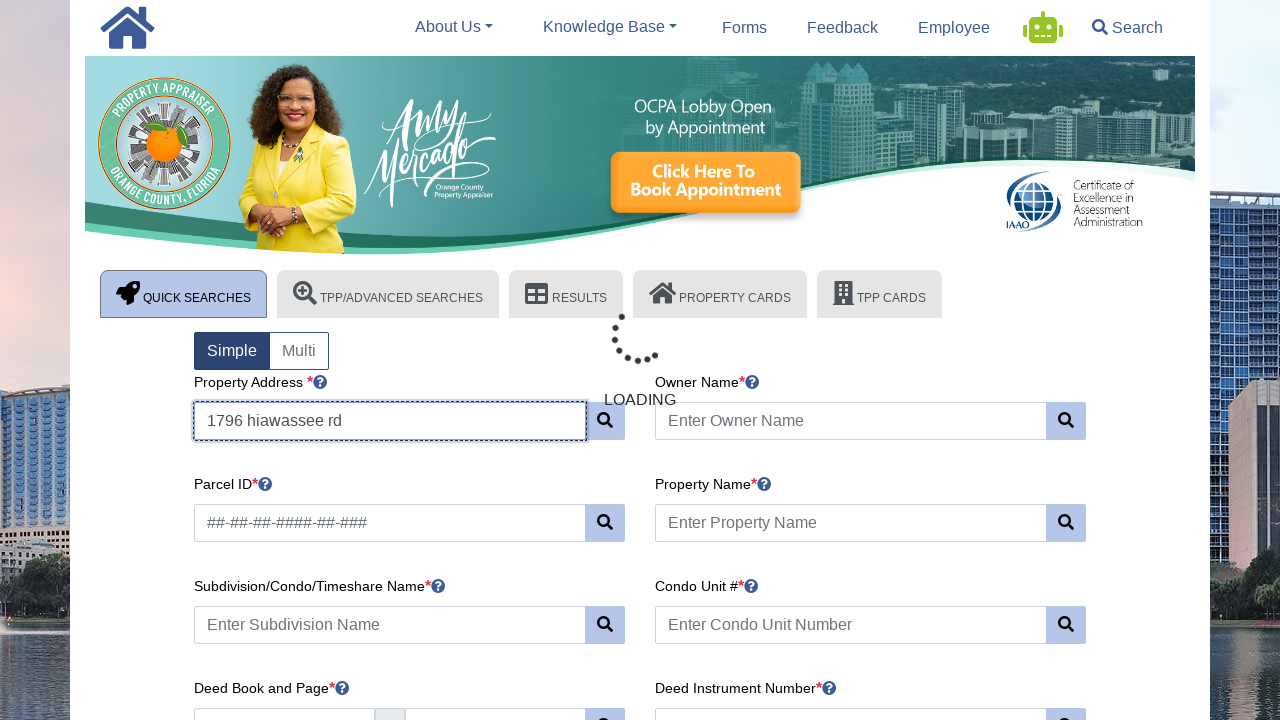

Property Features tab selector loaded
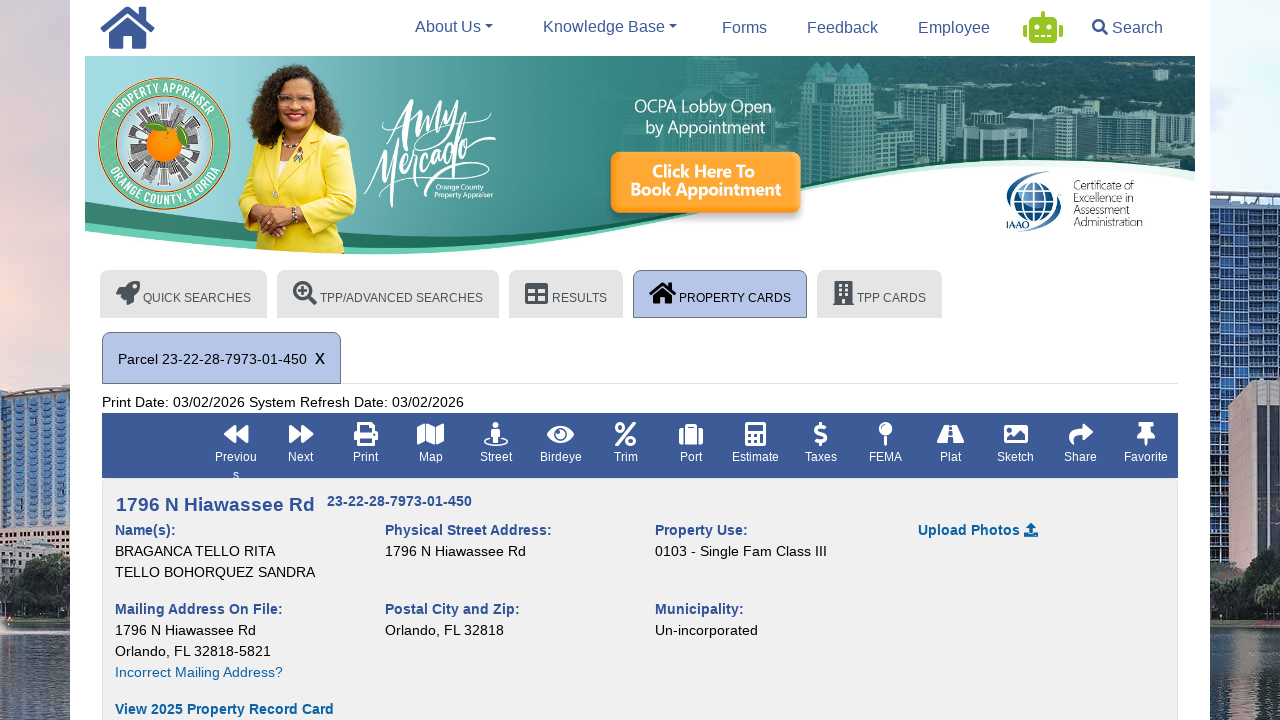

Clicked on Property Features tab at (190, 361) on #ngb-nav-6
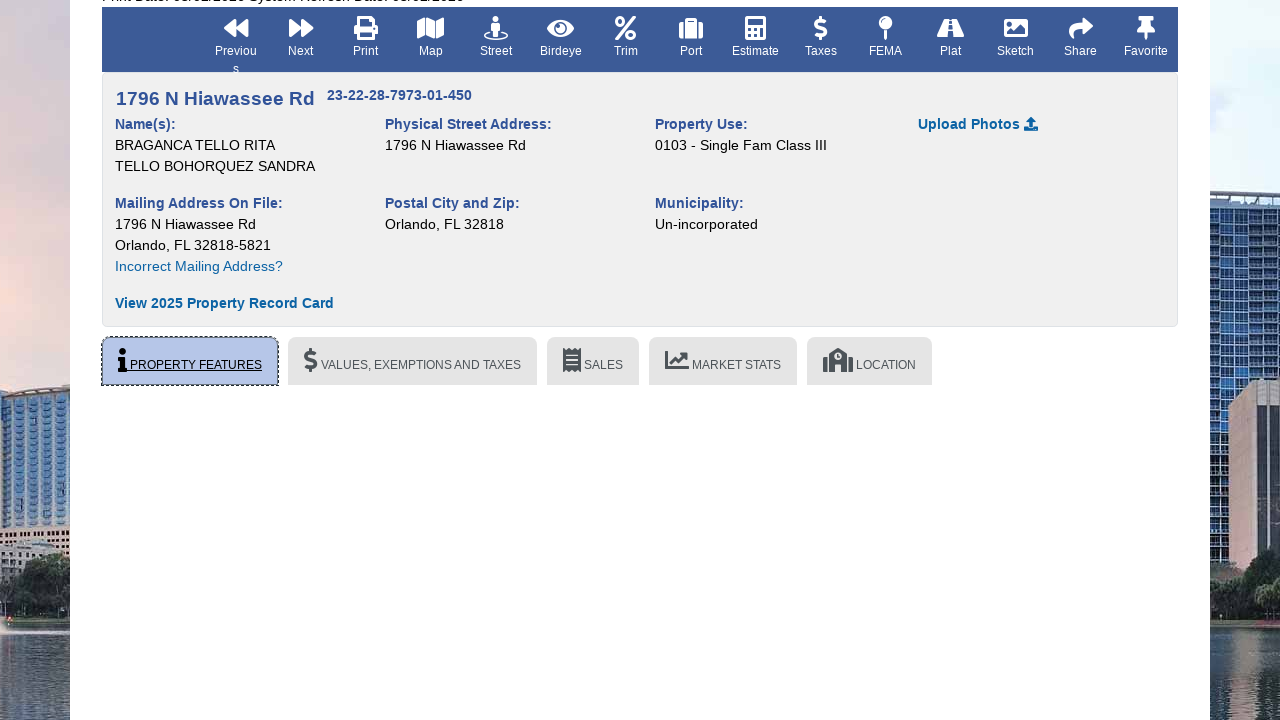

Property features content loaded successfully
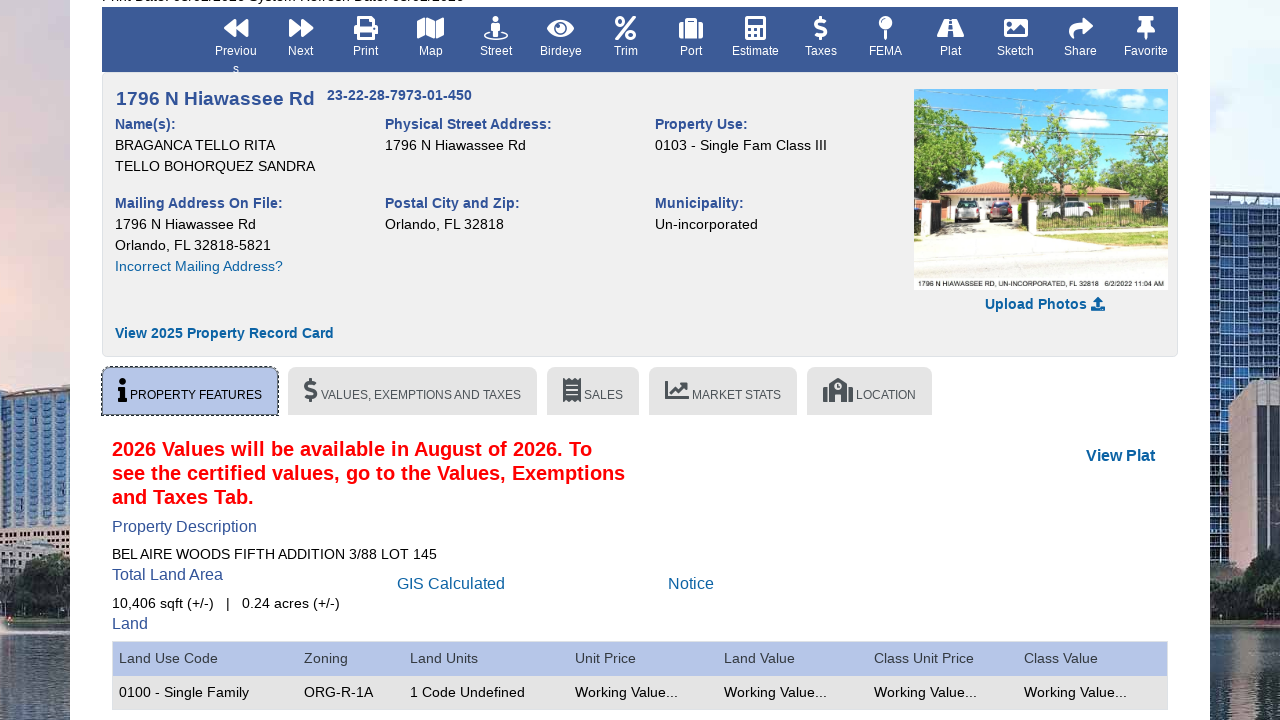

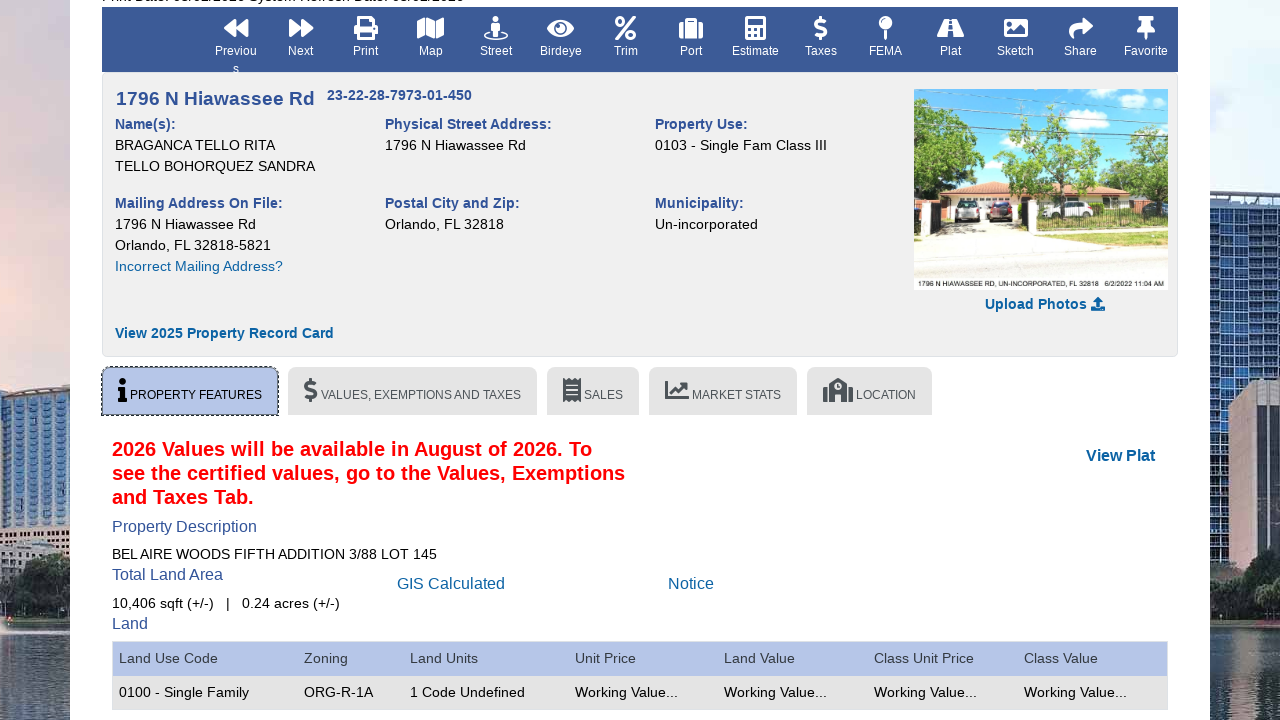